Tests clicking a button element inside an iframe on the W3Schools HTML button tryit page

Starting URL: http://www.w3schools.com/tags/tryit.asp?filename=tryhtml_button_test

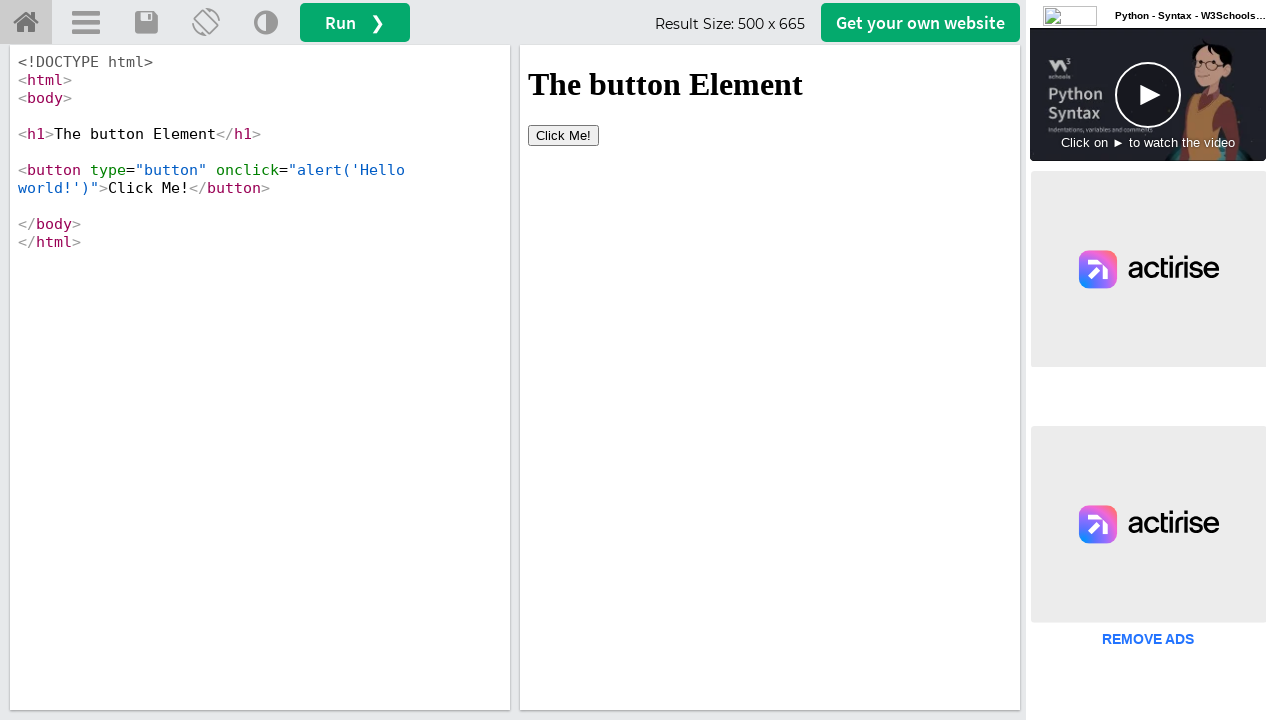

Located the iframeResult frame
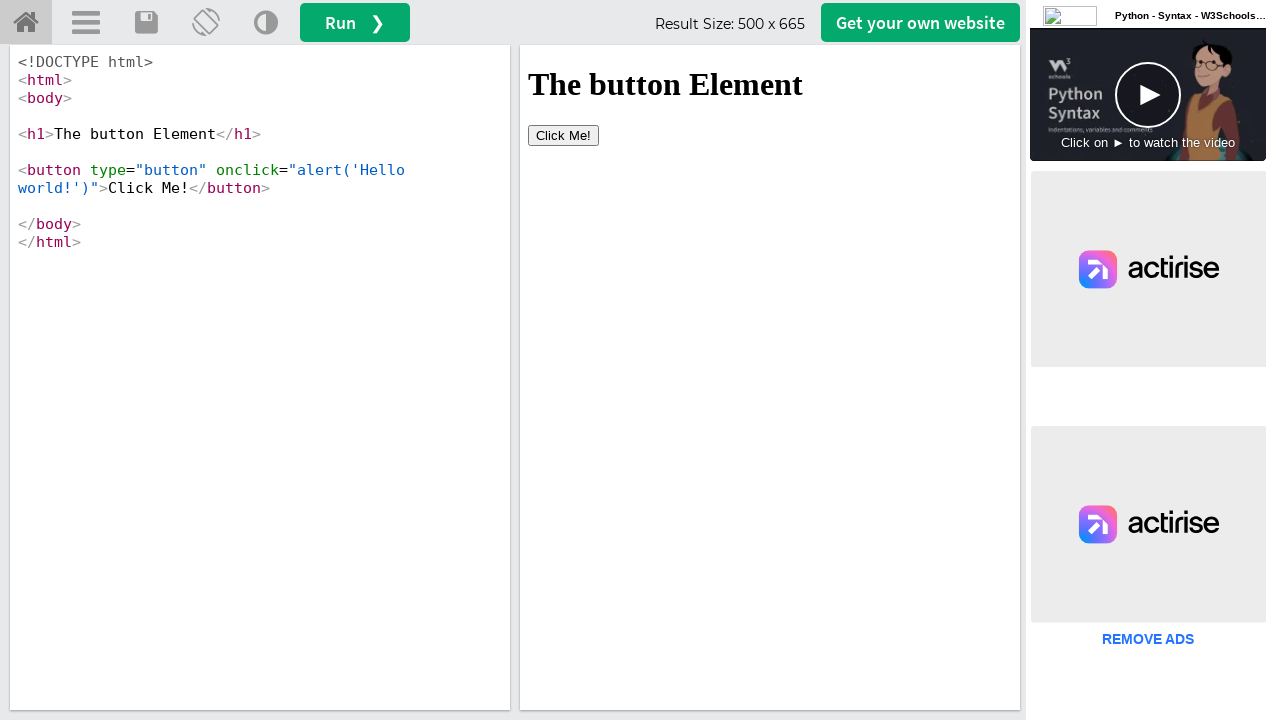

Clicked the button element inside the iframe at (564, 135) on #iframeResult >> internal:control=enter-frame >> button
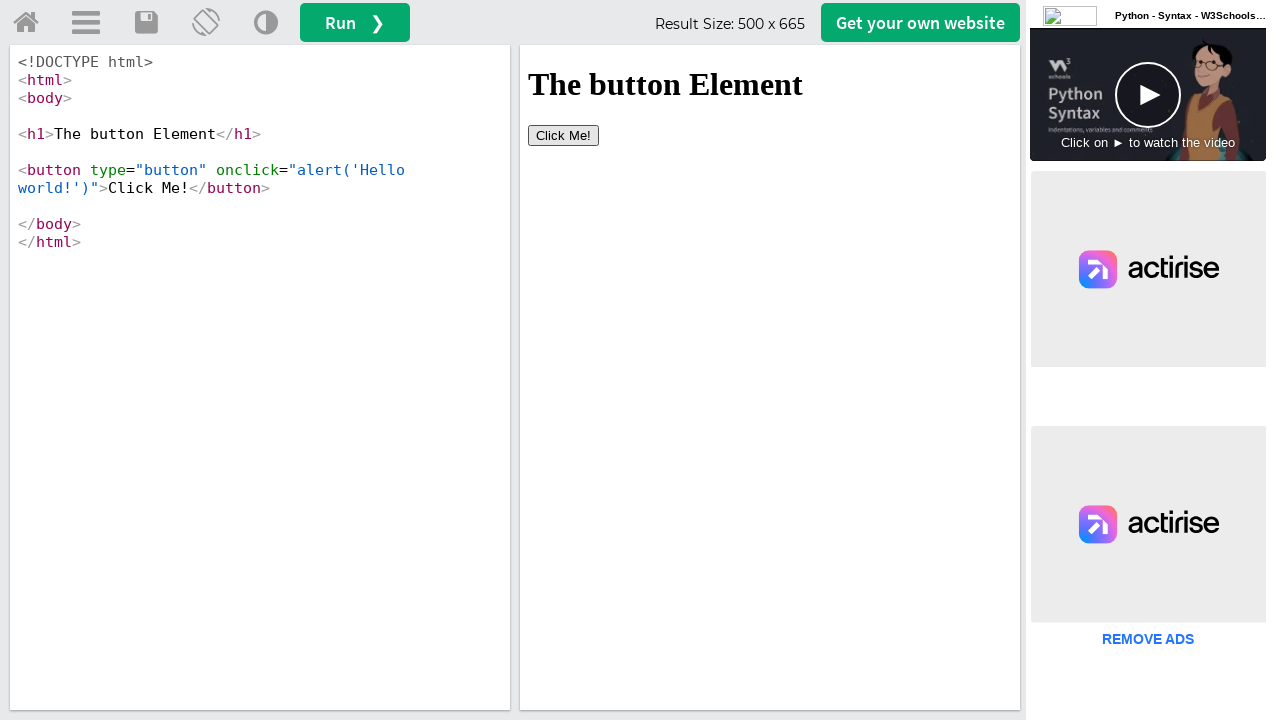

Waited 1000ms for alert or action to complete
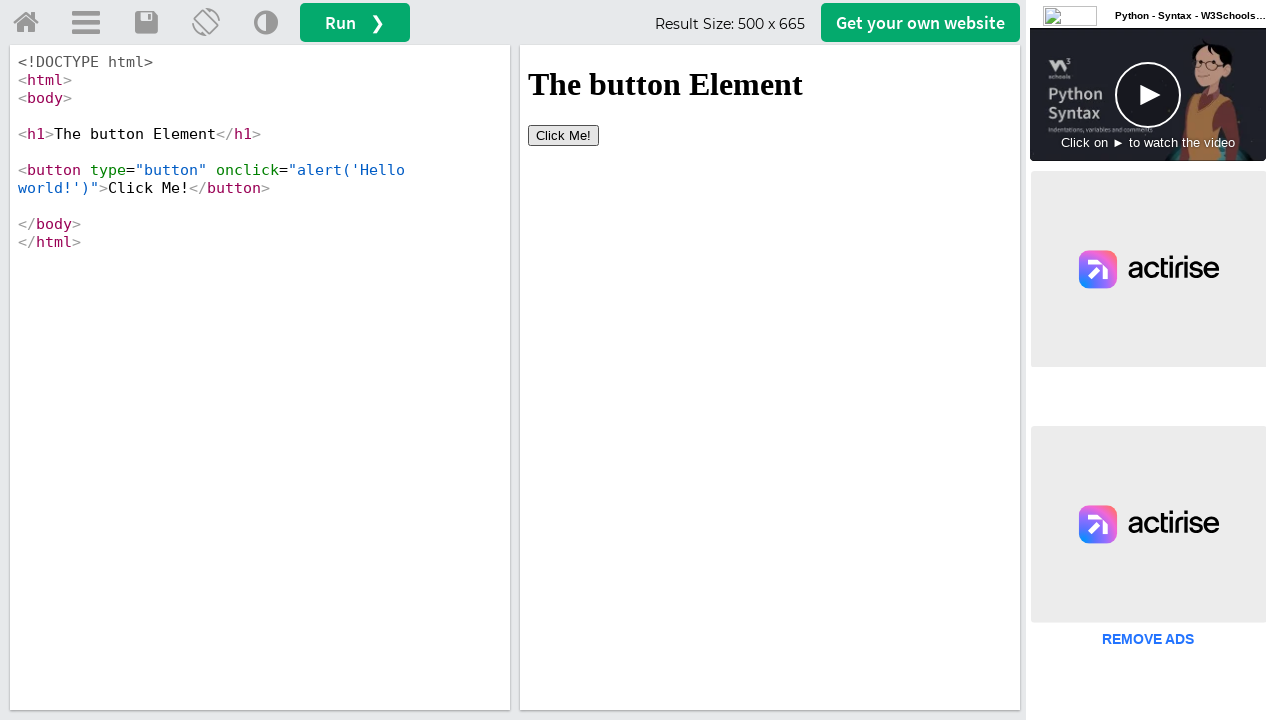

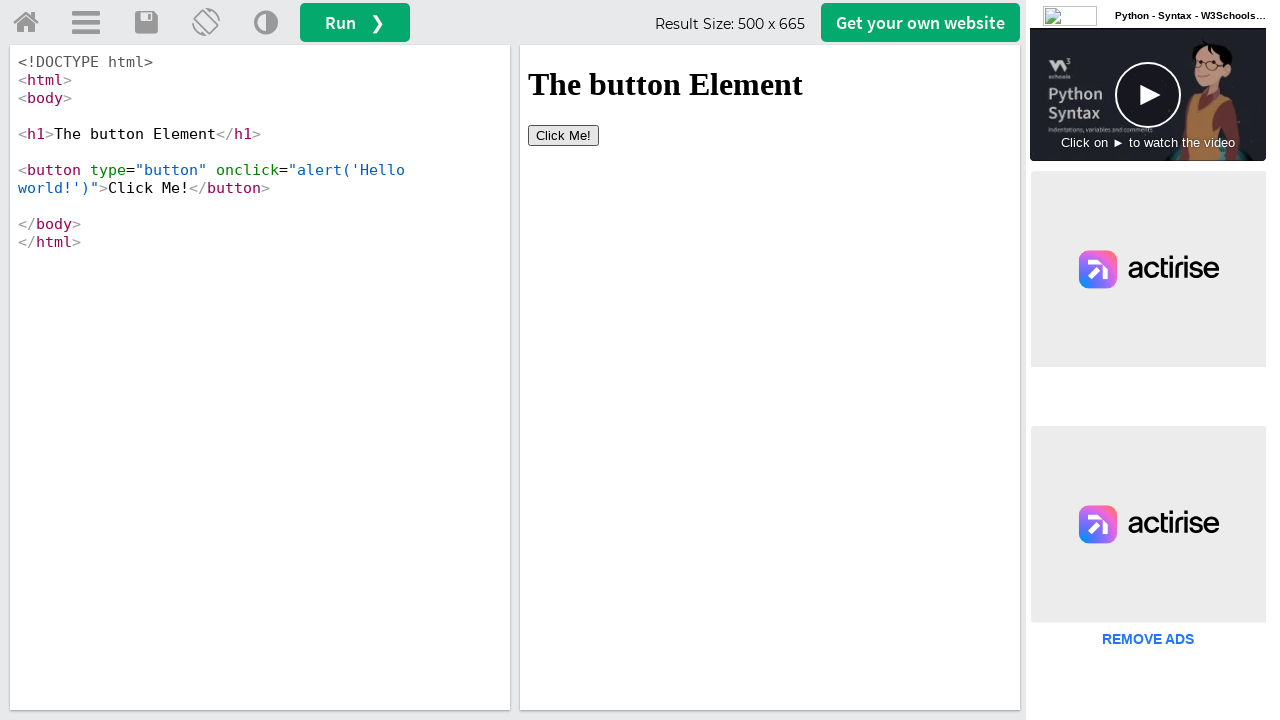